Demonstrates various JavaScript execution capabilities including creating alerts, refreshing the page, scrolling, and navigating to a new page

Starting URL: https://www.makemytrip.com/

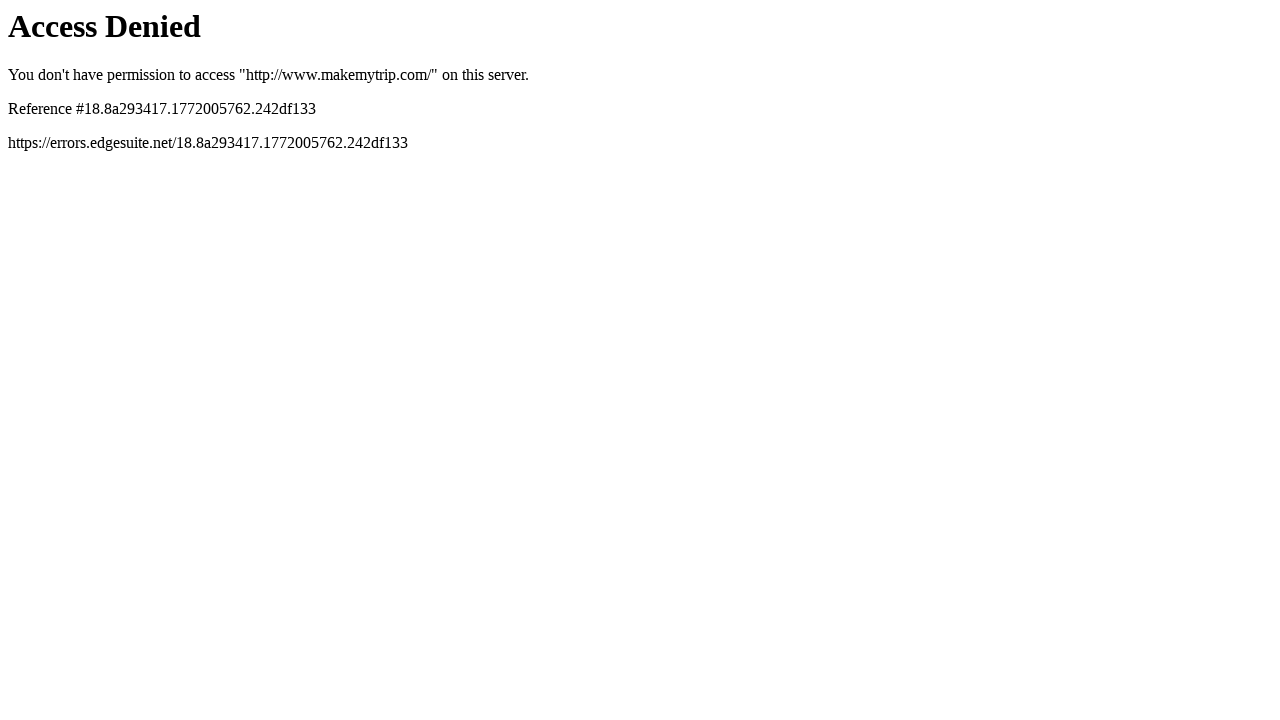

Executed JavaScript to show alert dialog with 'Hello World' message
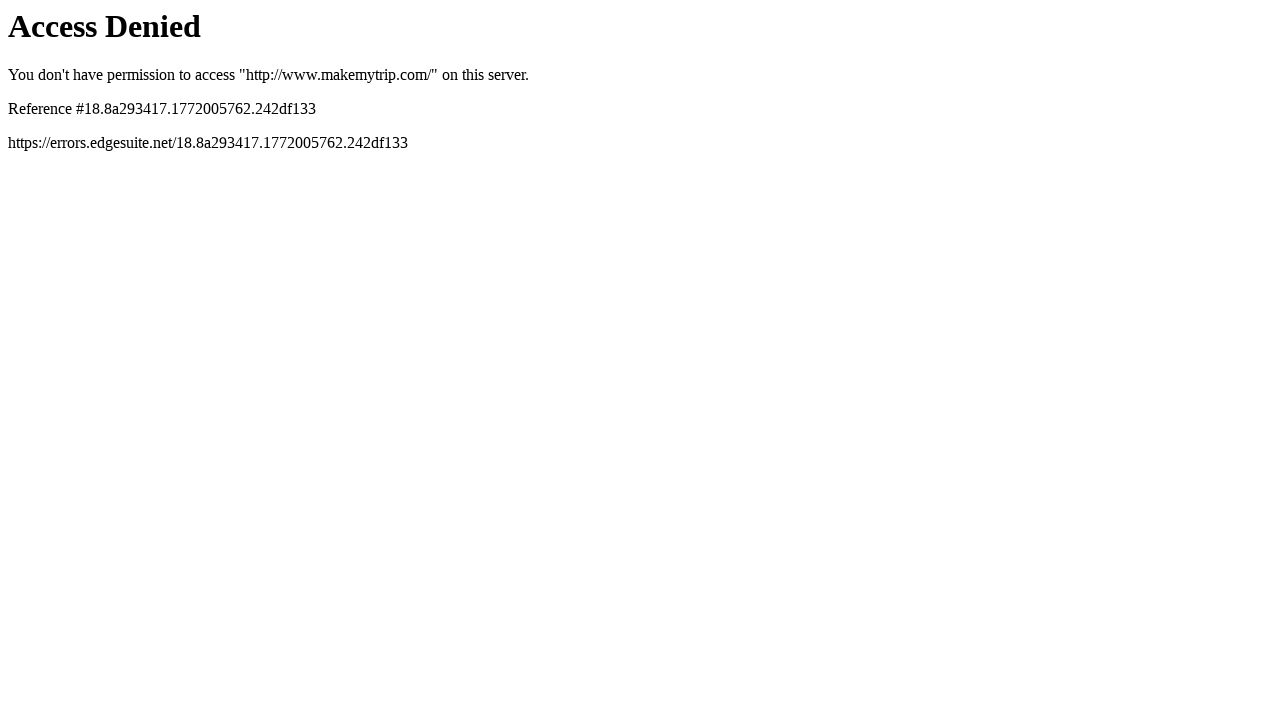

Set up dialog handler to automatically accept dialogs
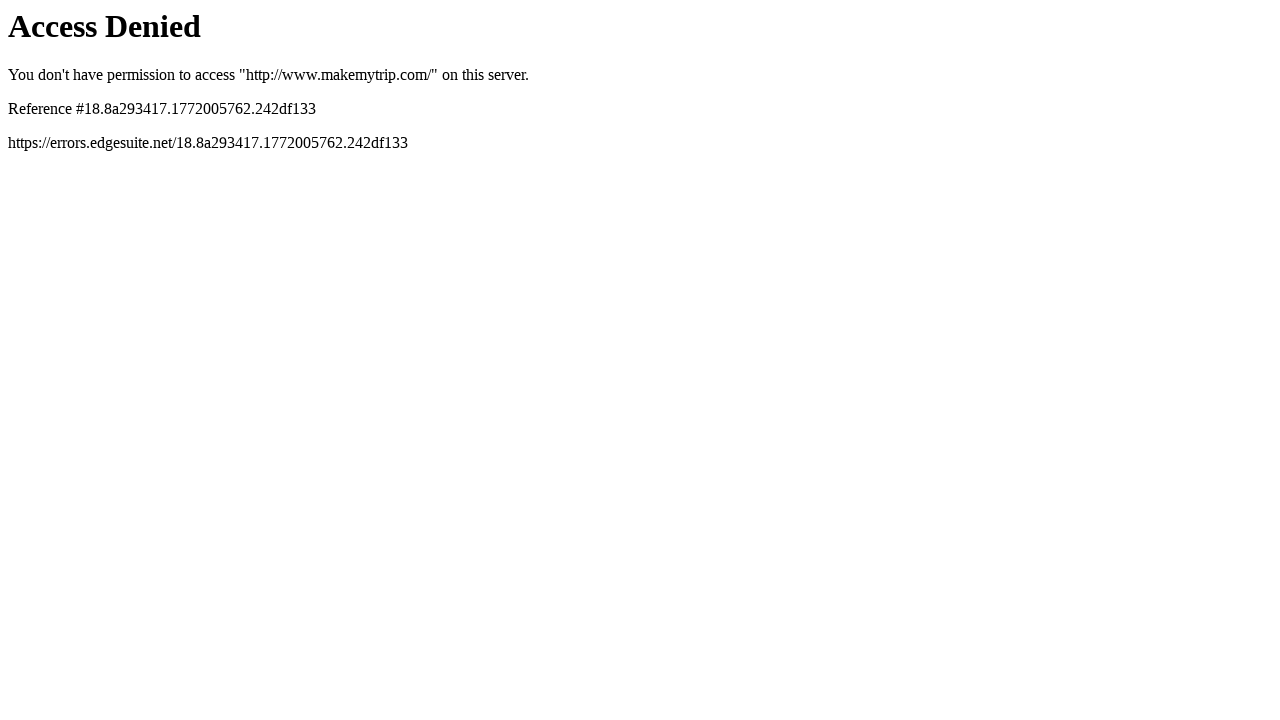

Waited for 5 seconds
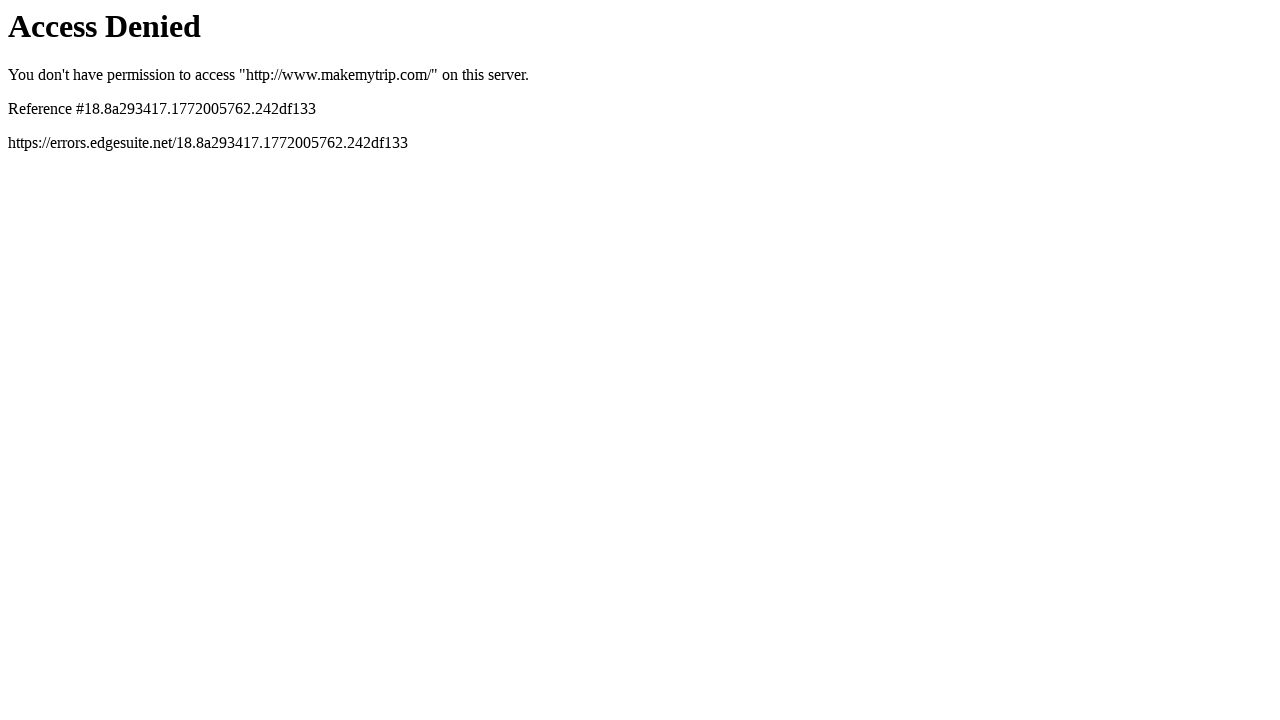

Refreshed the page using JavaScript history.go(0)
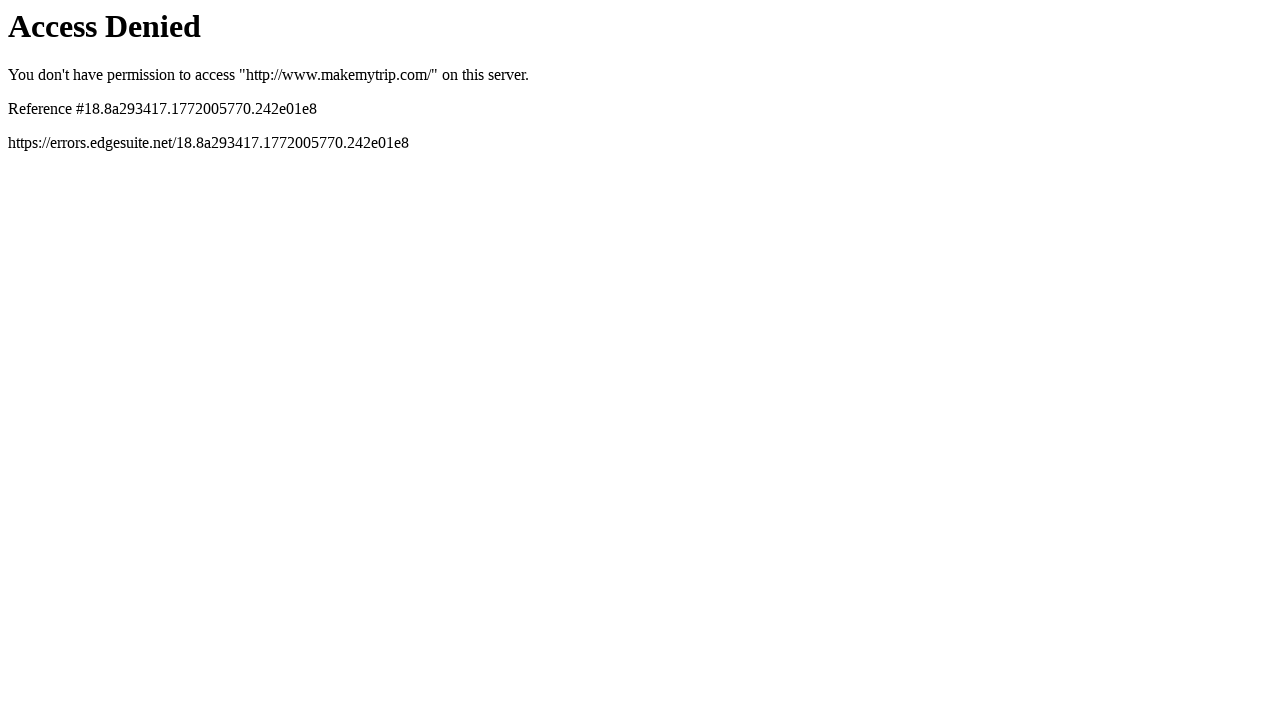

Retrieved inner text content of the entire webpage
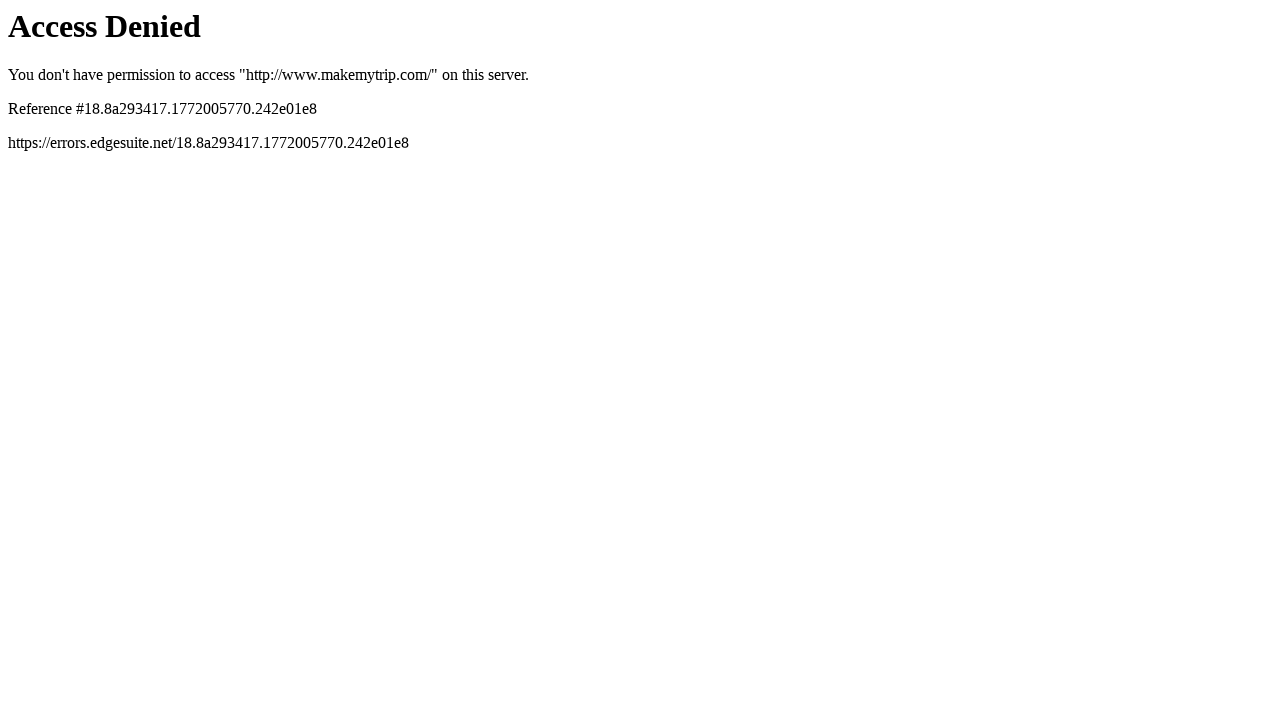

Retrieved the page title using JavaScript
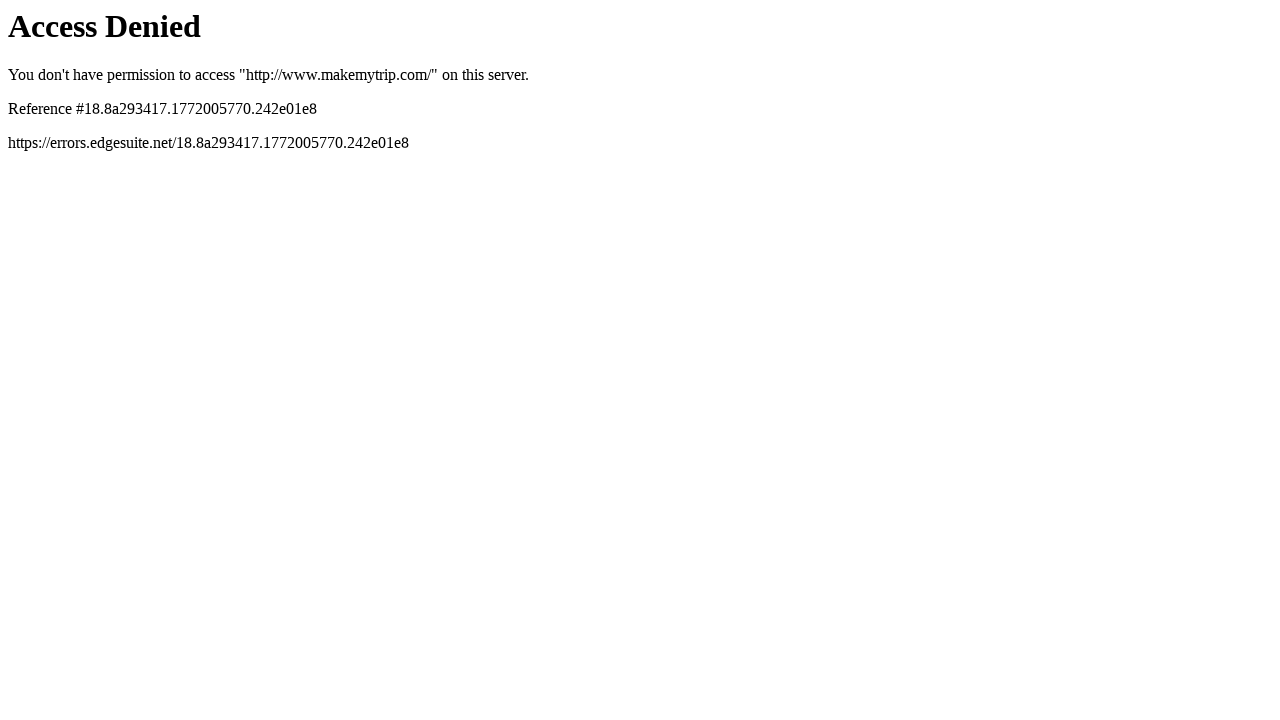

Scrolled down by 100 pixels
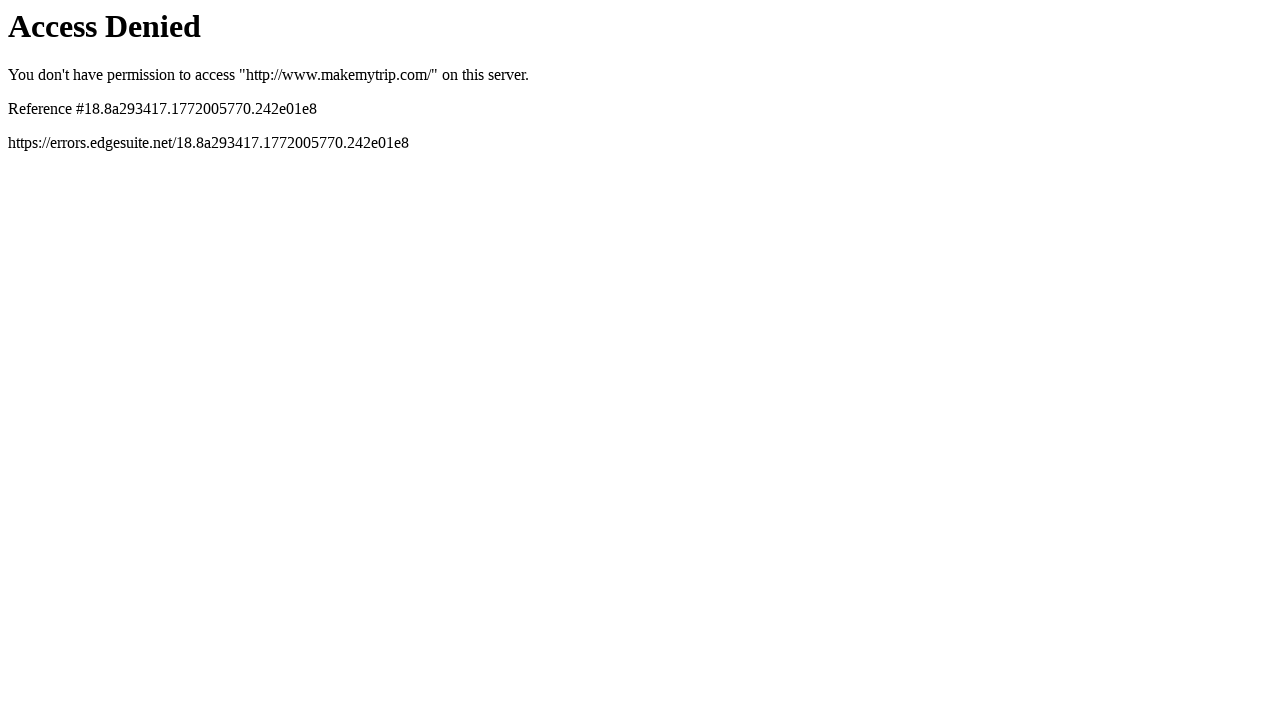

Scrolled to the bottom of the page
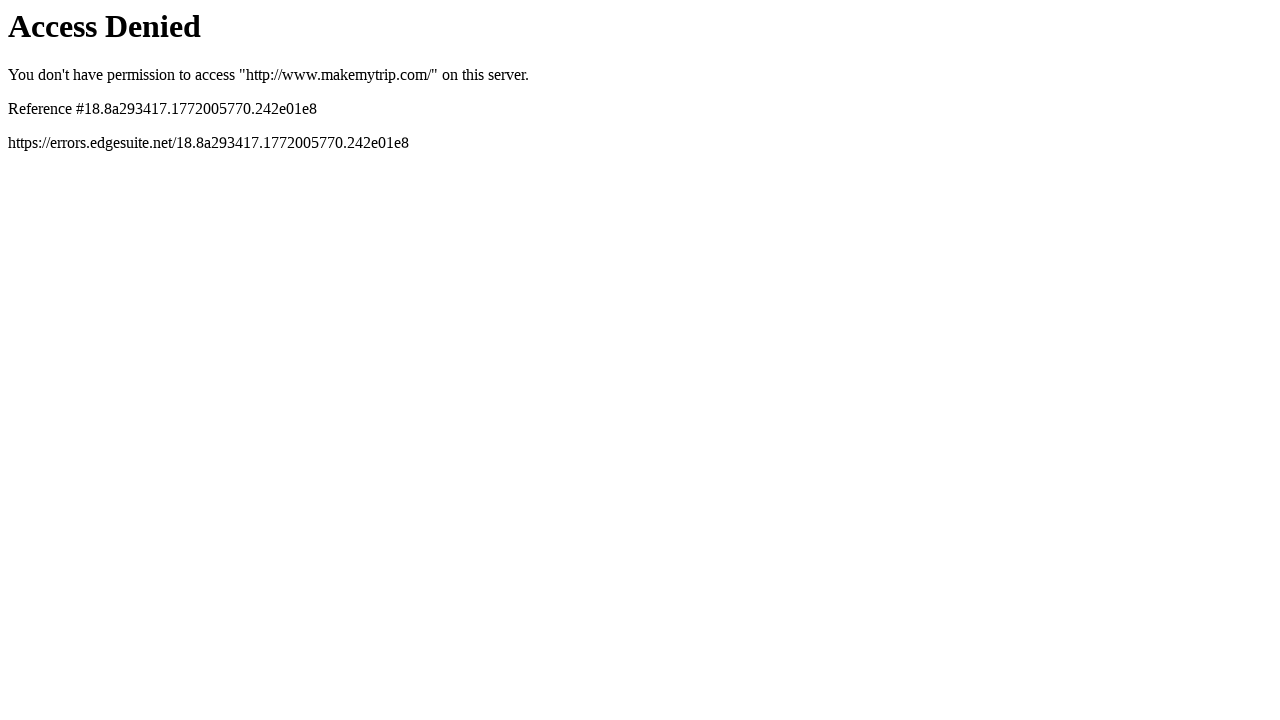

Navigated to https://www.facebook.com/uftHelp using JavaScript
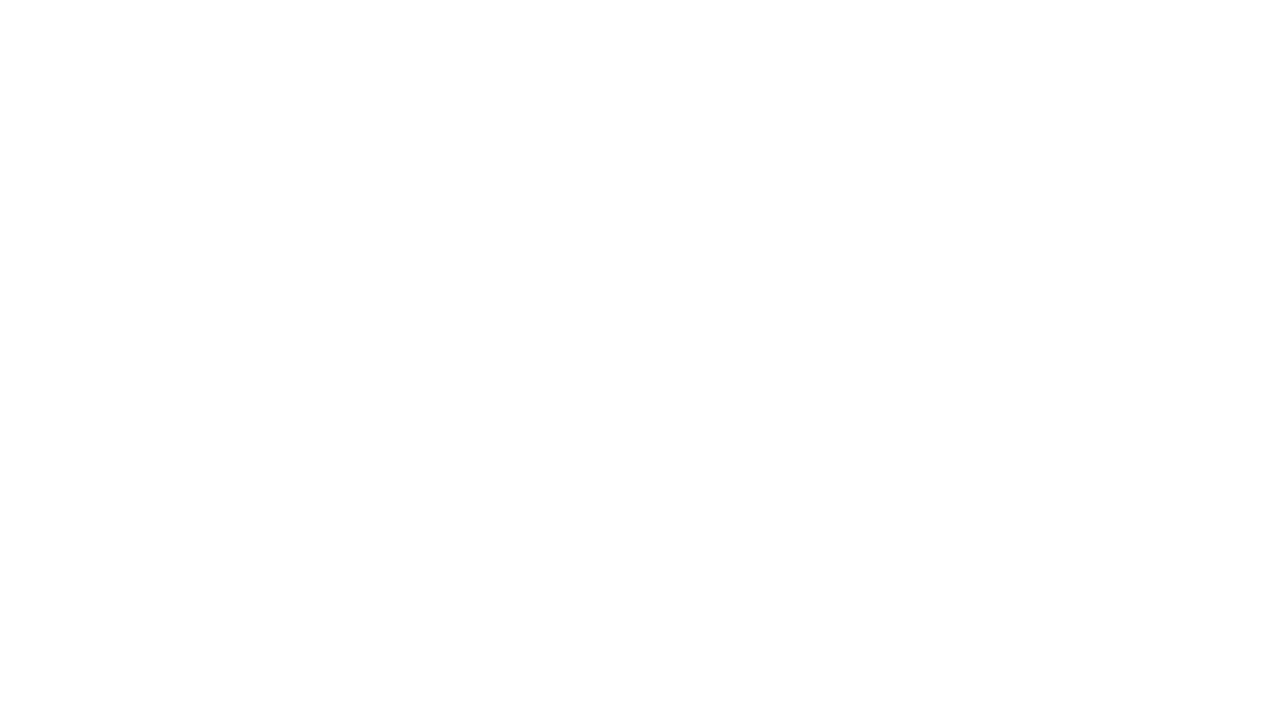

Waited for page navigation to complete with networkidle state
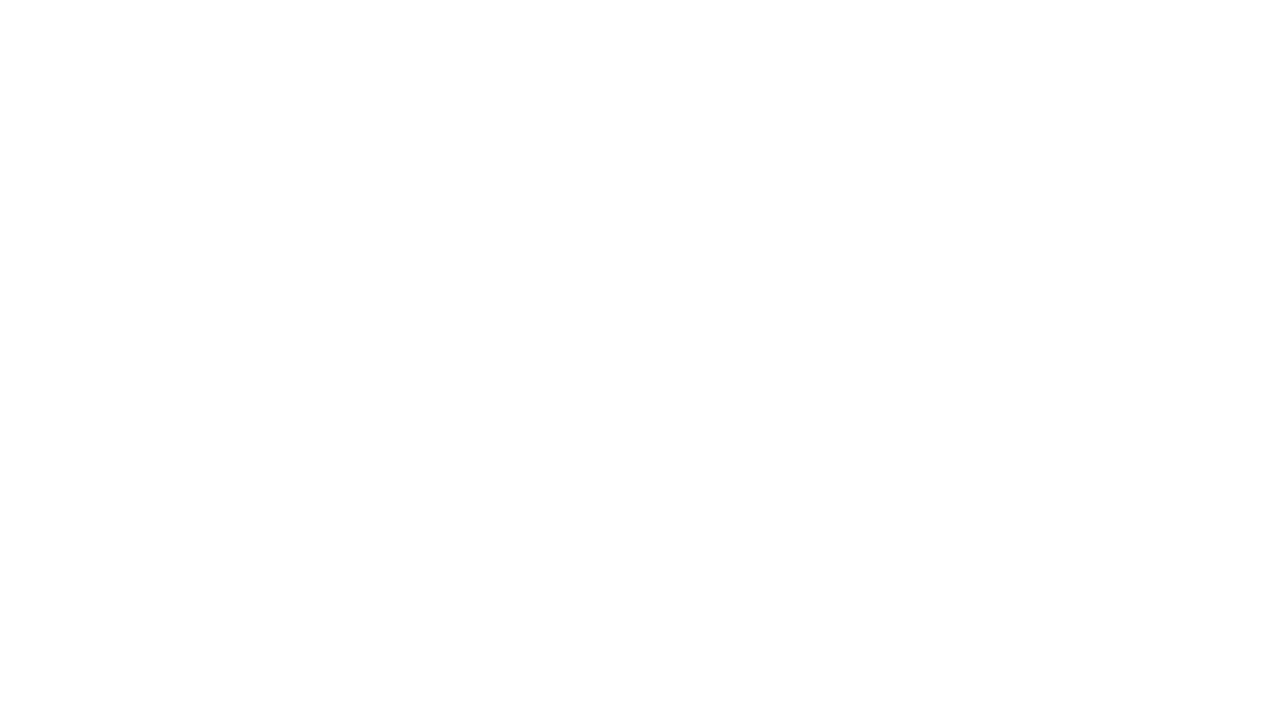

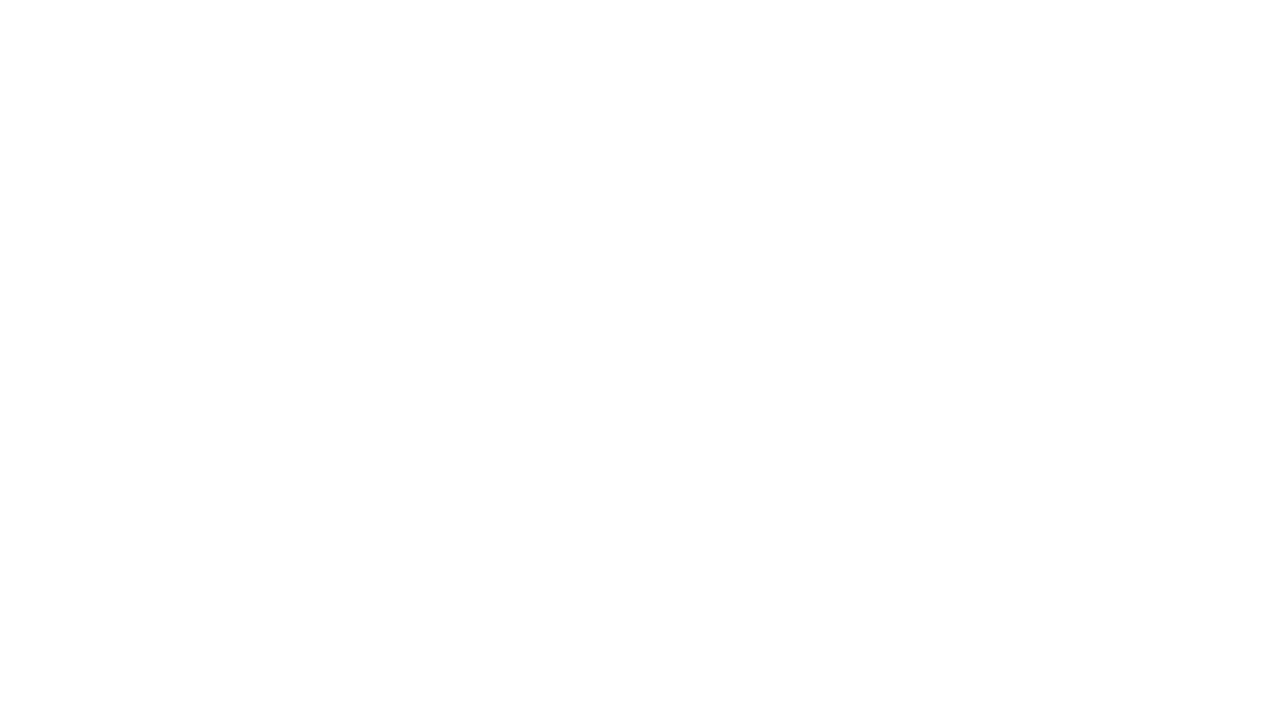